Tests jQuery UI SelectMenu widget by interacting with multiple dropdown menus inside an iframe, selecting different options for speed, file, number, and title menus.

Starting URL: https://jqueryui.com/selectmenu/

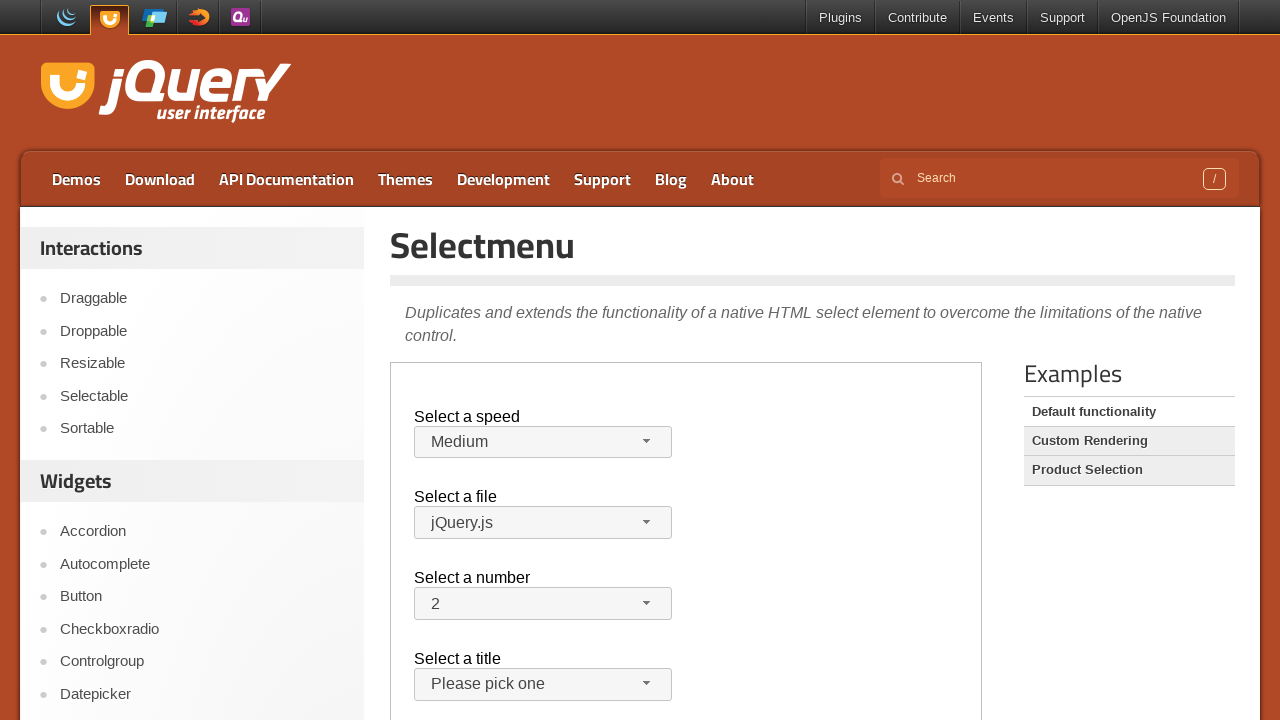

Located demo iframe
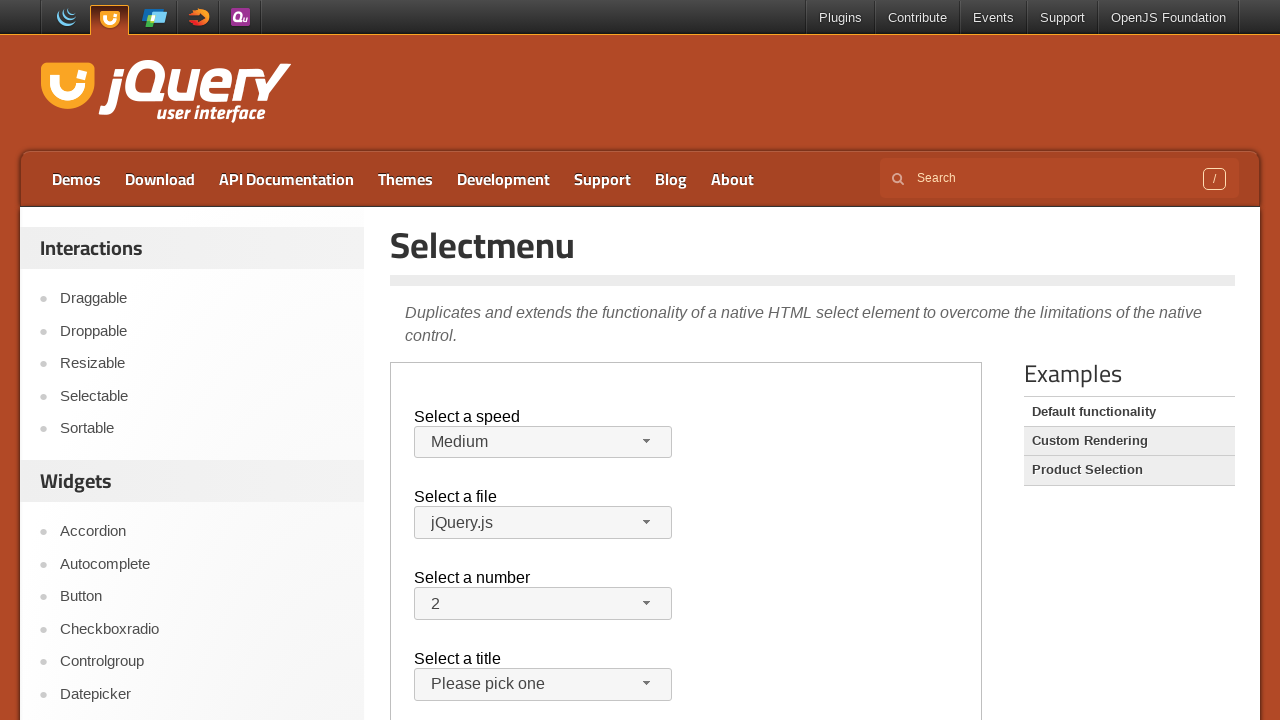

Located all select menu buttons (speed, file, number, title)
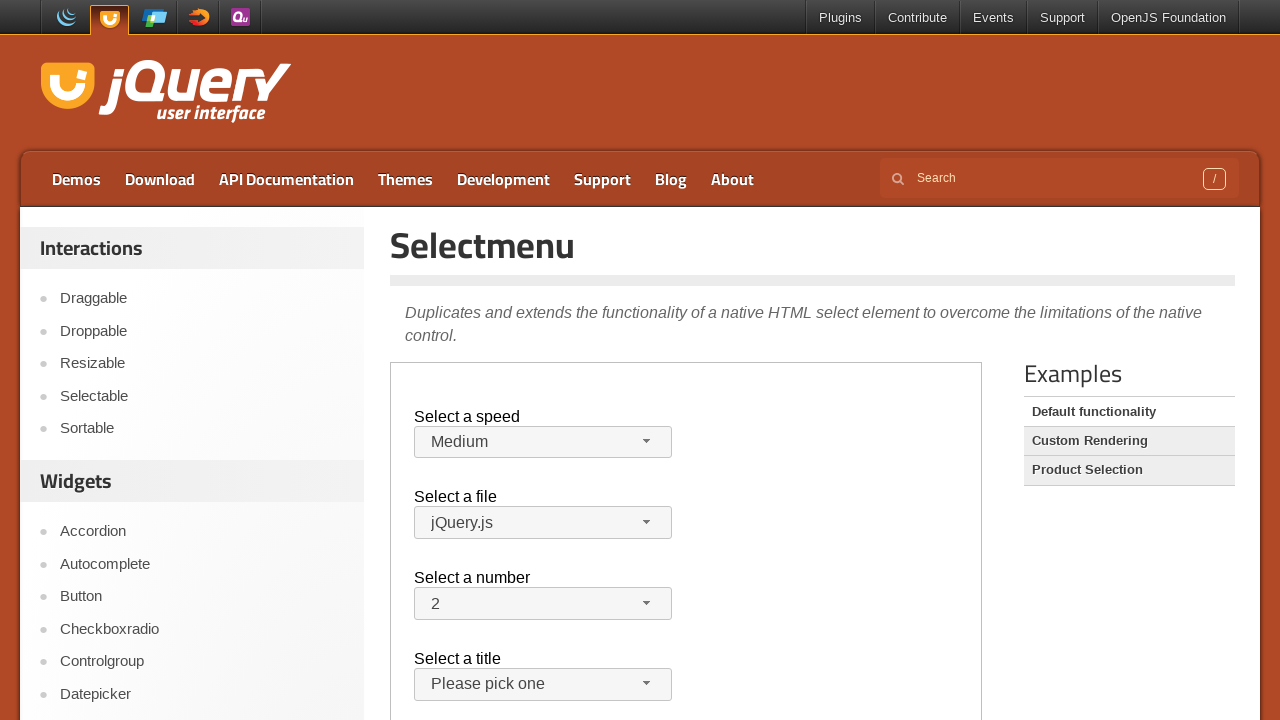

Speed menu button is visible
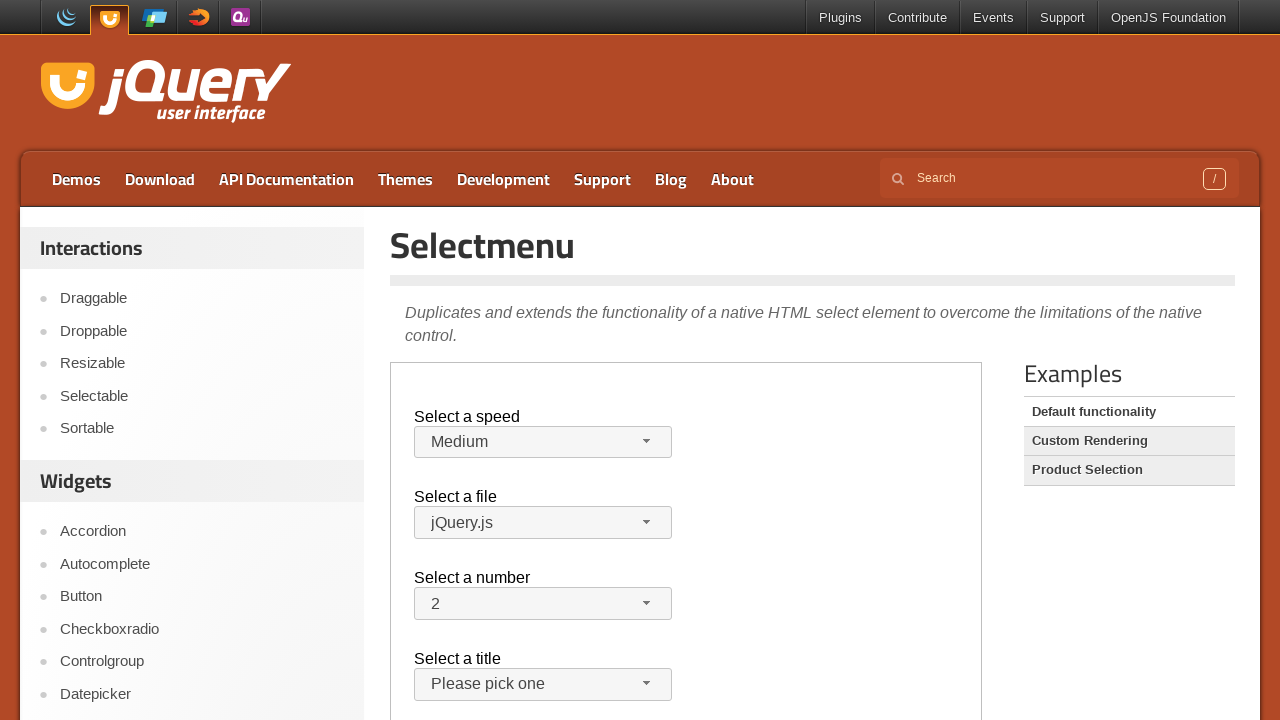

File menu button is visible
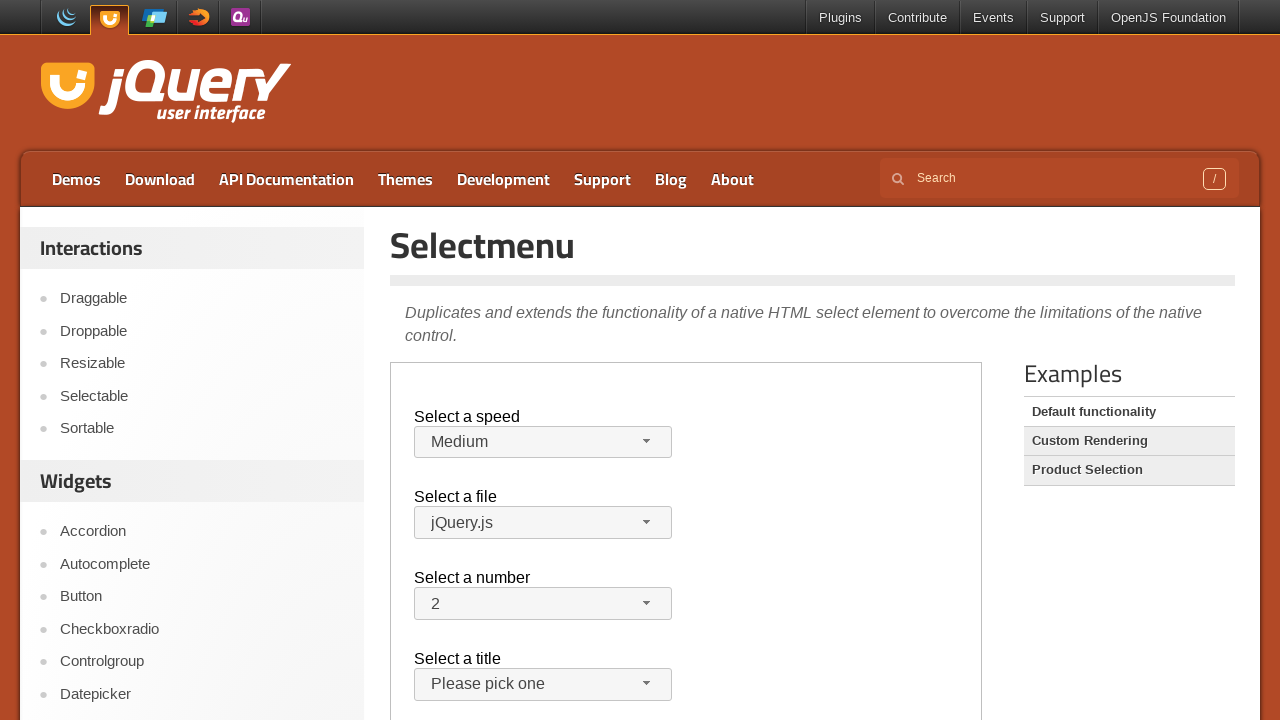

Number menu button is visible
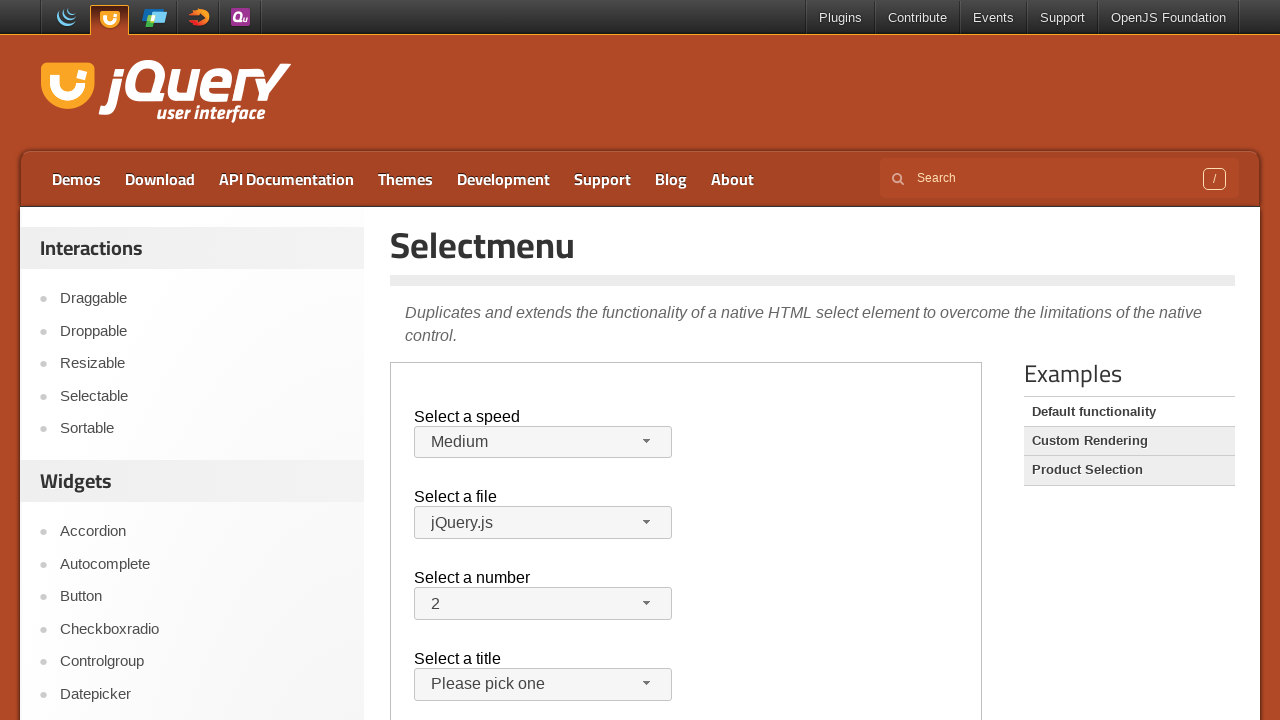

Title menu button is visible
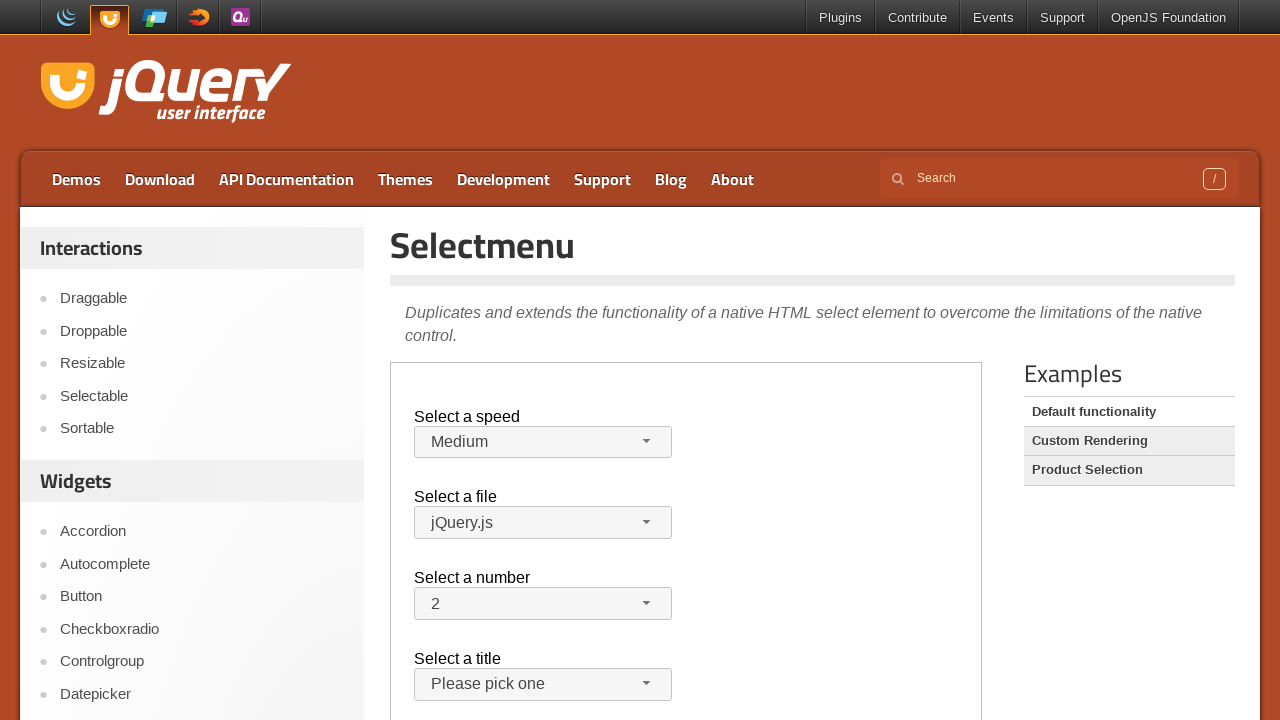

Clicked speed menu button at (543, 442) on iframe.demo-frame >> internal:control=enter-frame >> #speed-button
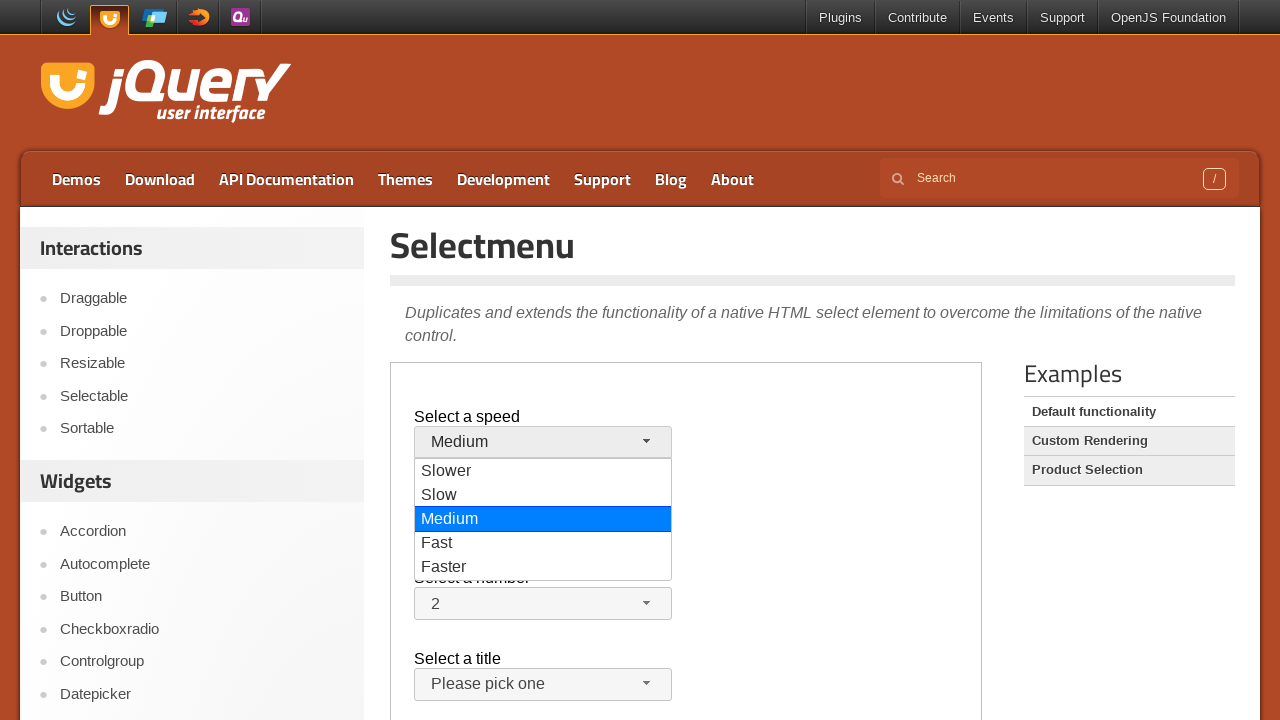

Selected 'Faster' option from speed menu at (543, 568) on iframe.demo-frame >> internal:control=enter-frame >> xpath=//div[.="Faster"]
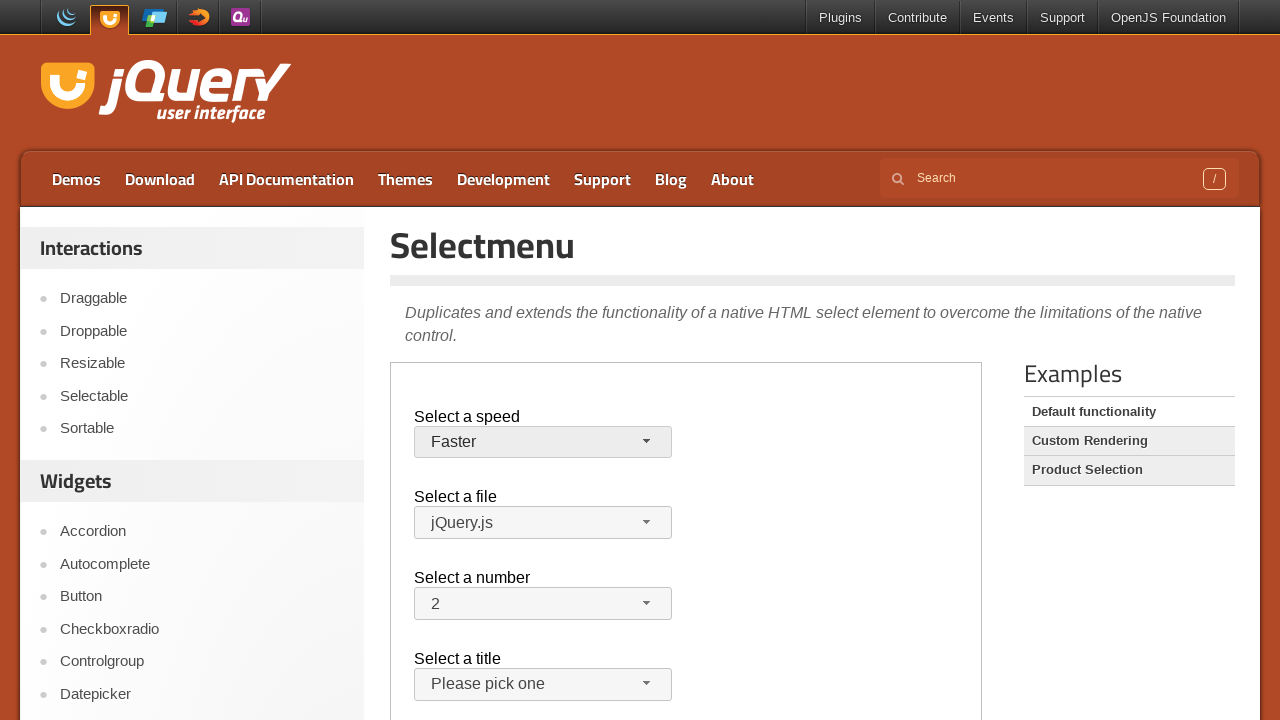

Clicked file menu button at (543, 523) on iframe.demo-frame >> internal:control=enter-frame >> #files-button
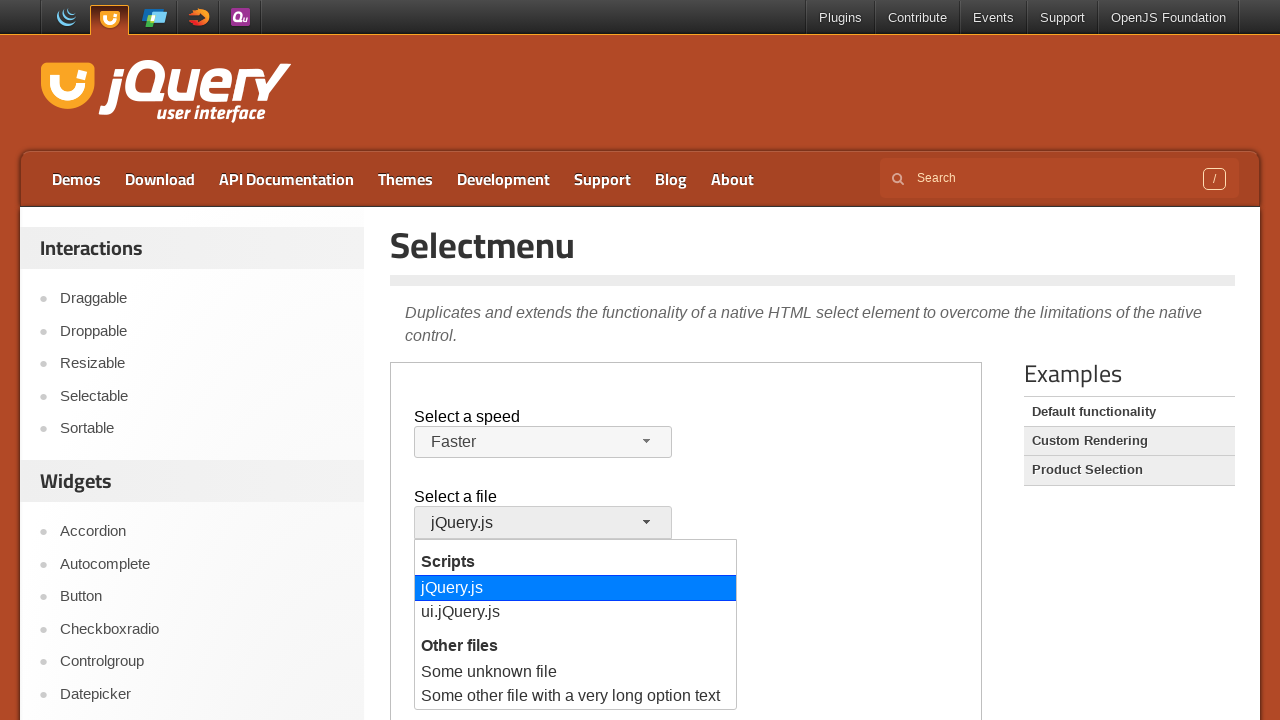

Selected 'Some unknown file' option from file menu at (576, 673) on iframe.demo-frame >> internal:control=enter-frame >> xpath=//div[.="Some unknown
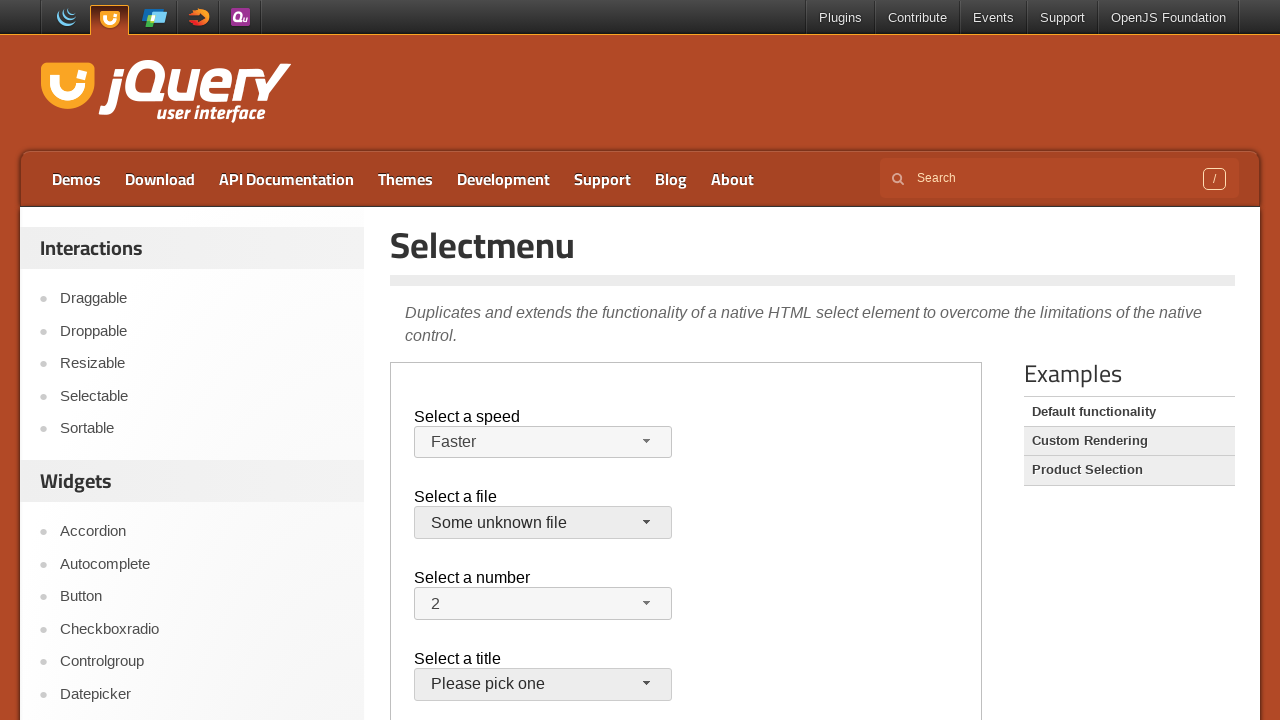

Clicked number menu button at (543, 604) on iframe.demo-frame >> internal:control=enter-frame >> #number-button
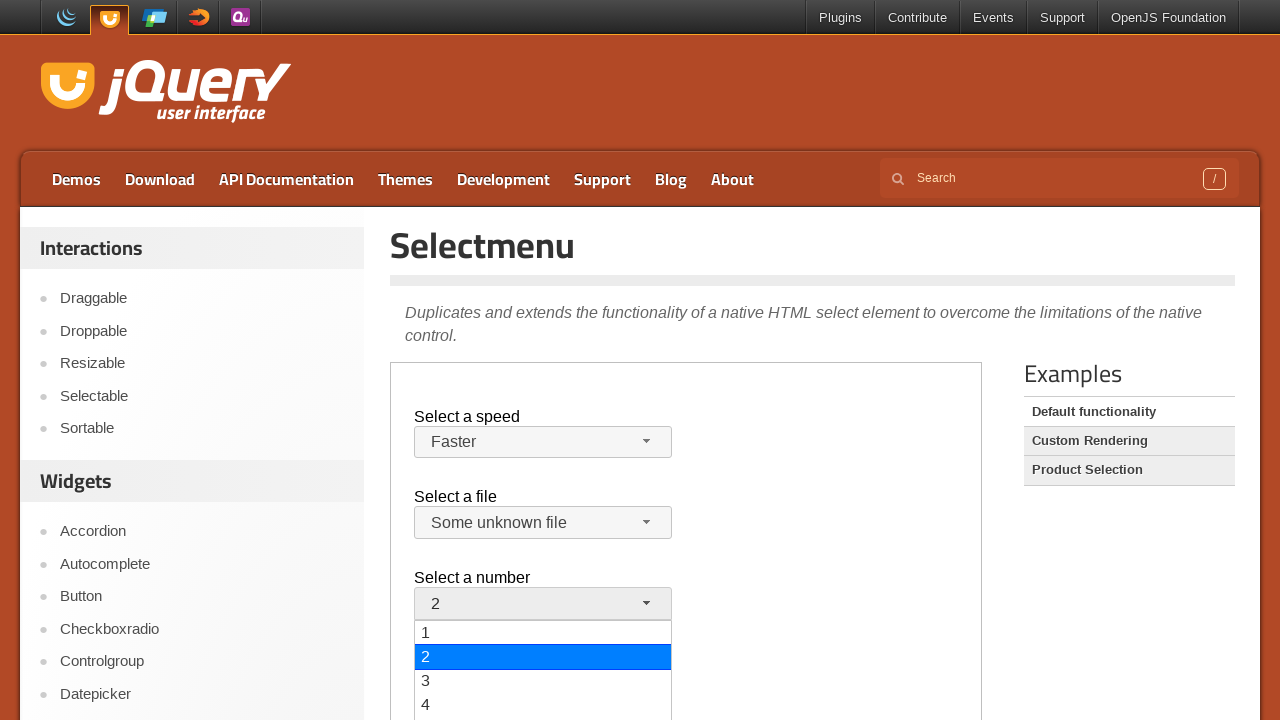

Selected '18' option from number menu at (543, 360) on iframe.demo-frame >> internal:control=enter-frame >> xpath=//div[.="18"]
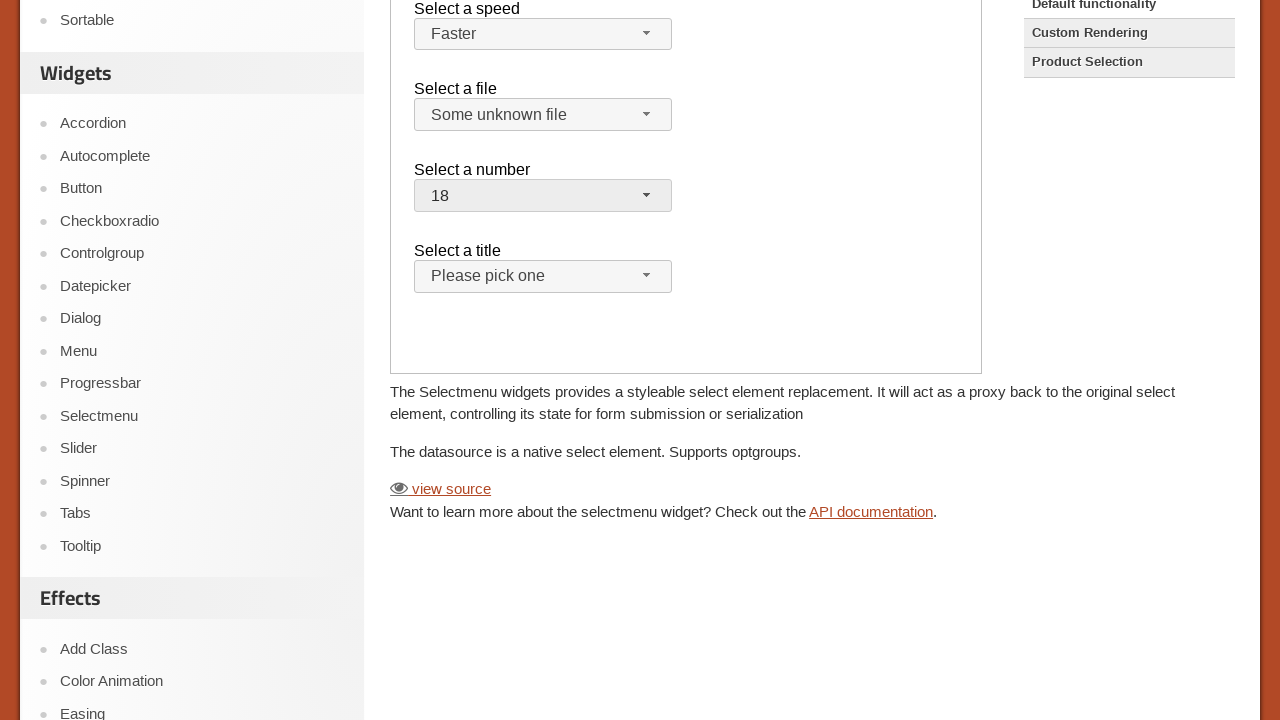

Clicked title menu button at (543, 277) on iframe.demo-frame >> internal:control=enter-frame >> #salutation-button
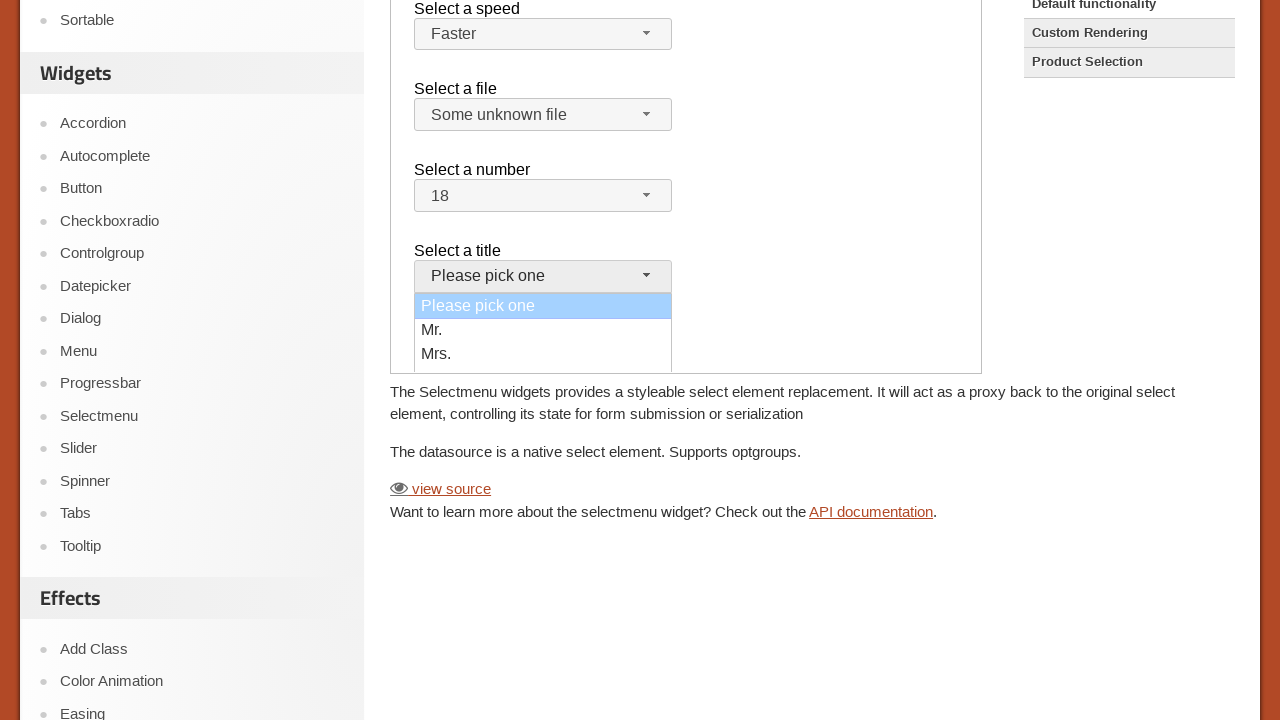

Selected 'Other' option from title menu at (543, 358) on iframe.demo-frame >> internal:control=enter-frame >> xpath=//div[.="Other"]
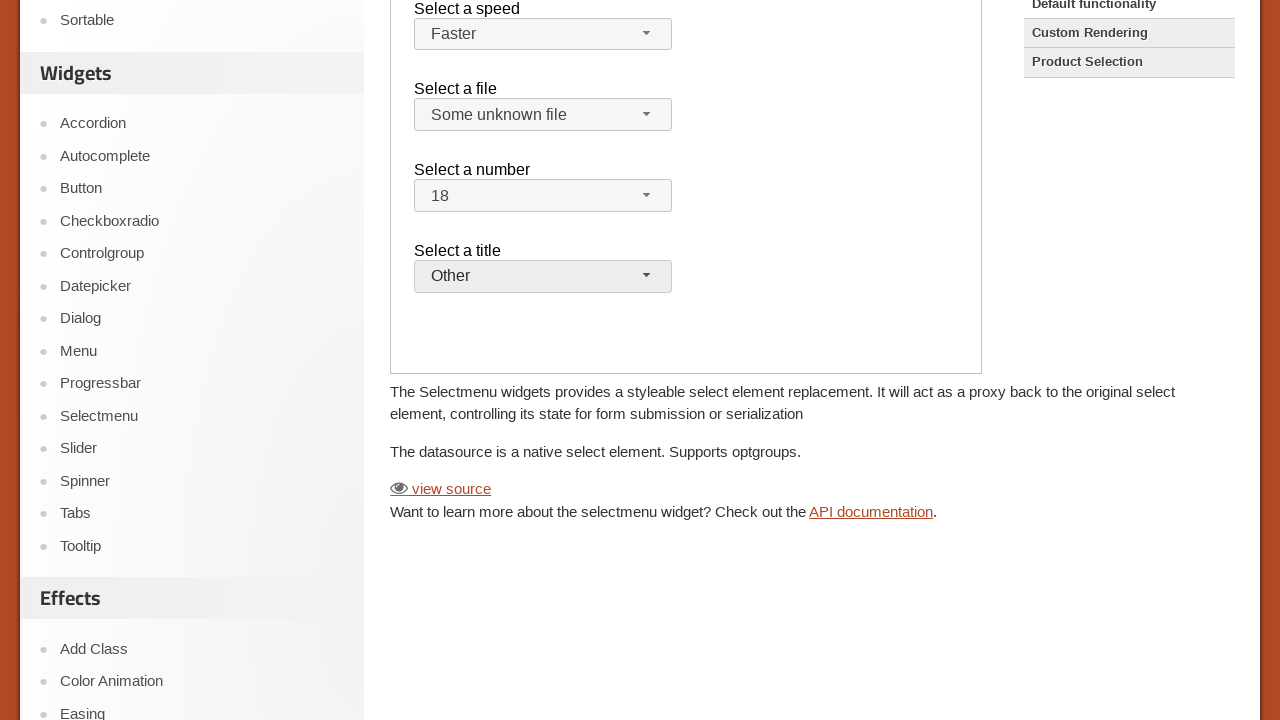

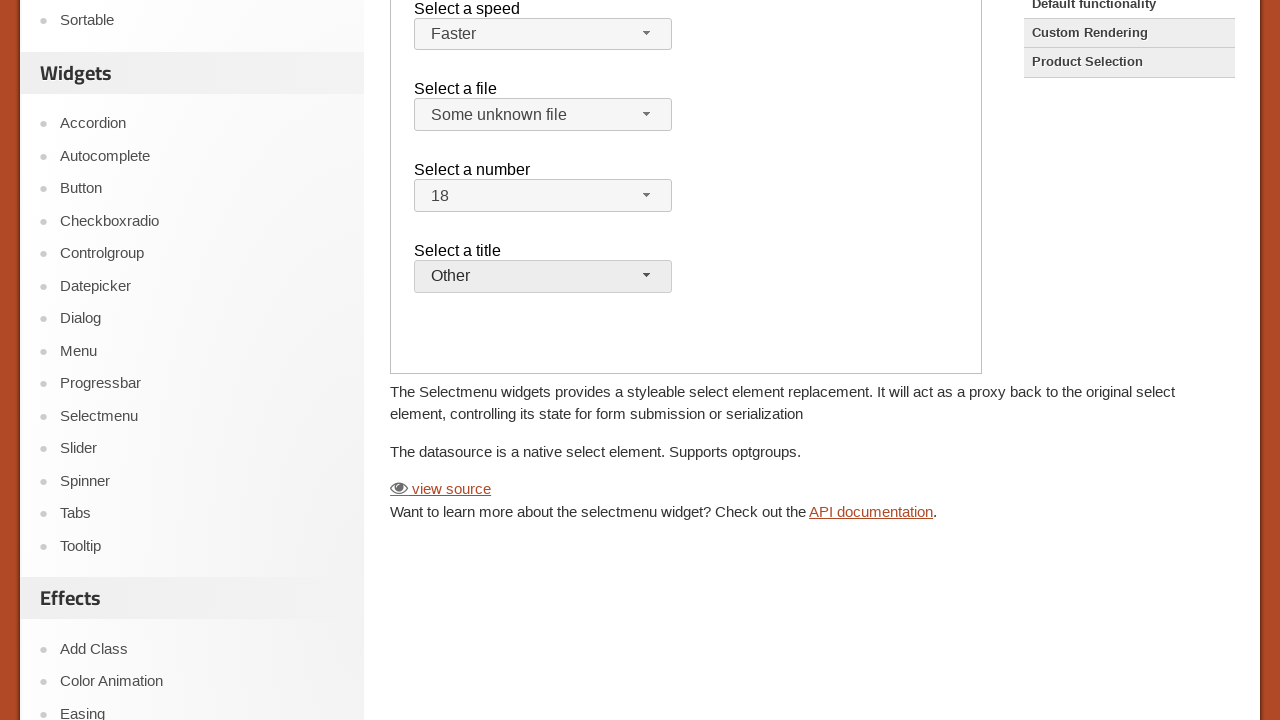